Tests link functionality by waiting for a link to be clickable and then clicking on it

Starting URL: https://rahulshettyacademy.com/AutomationPractice/#

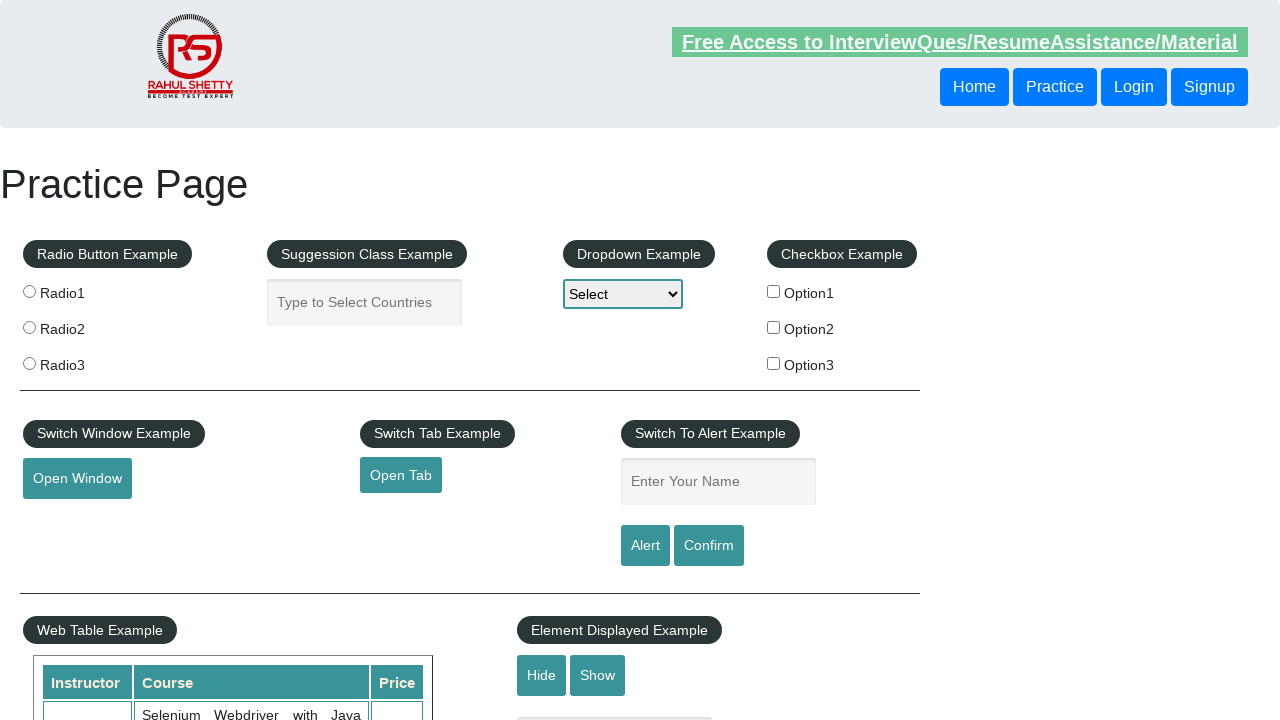

Navigated to AutomationPractice page
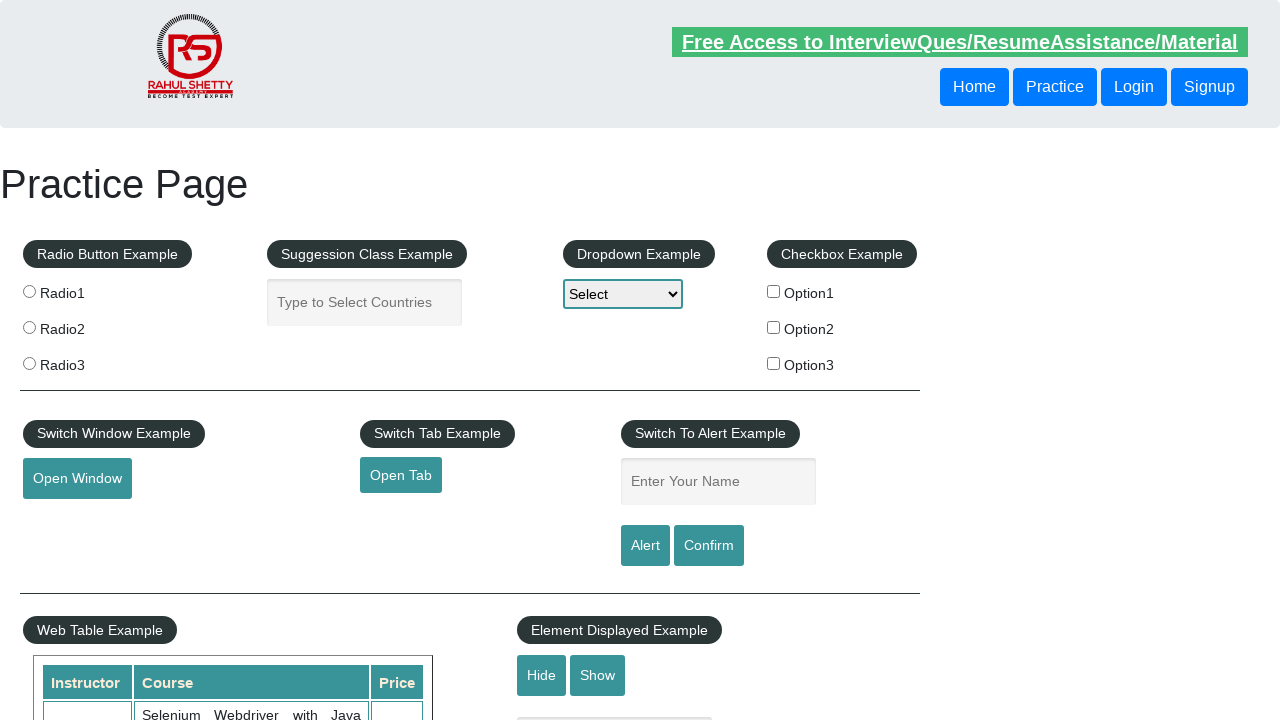

Located link 'Free Access to InterviewQues/ResumeAssistance/Material'
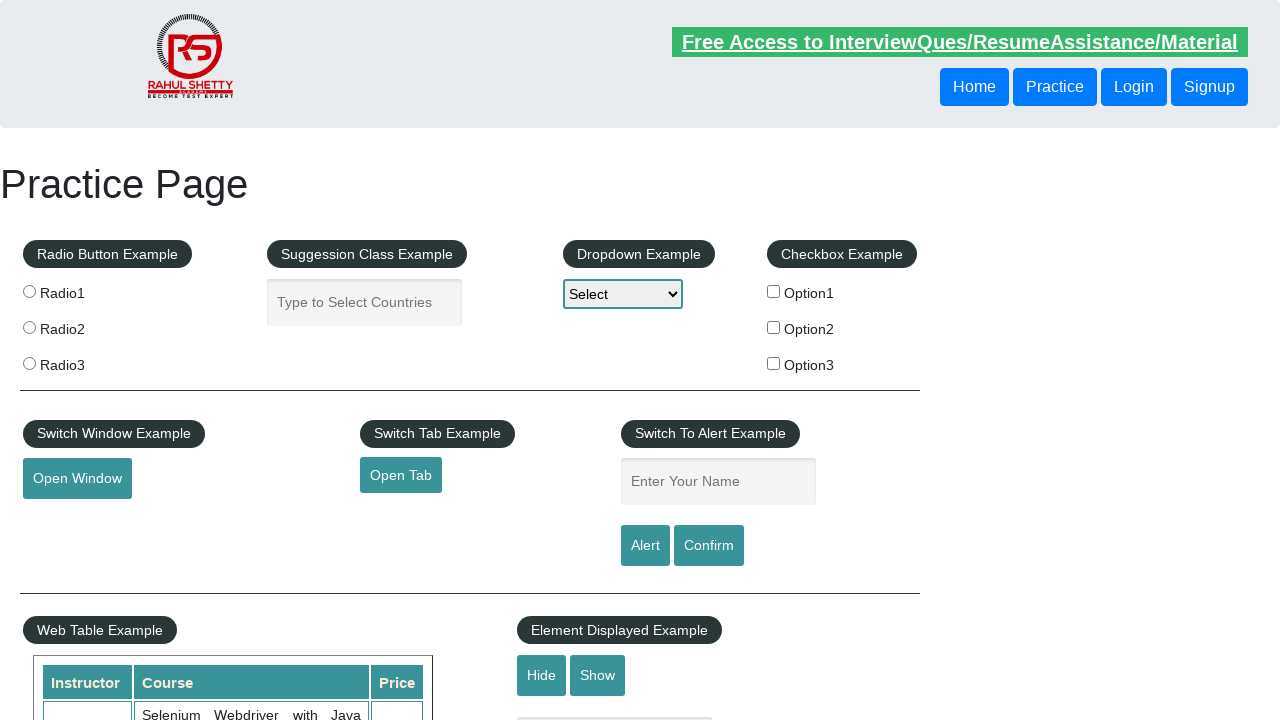

Waited for link to become visible
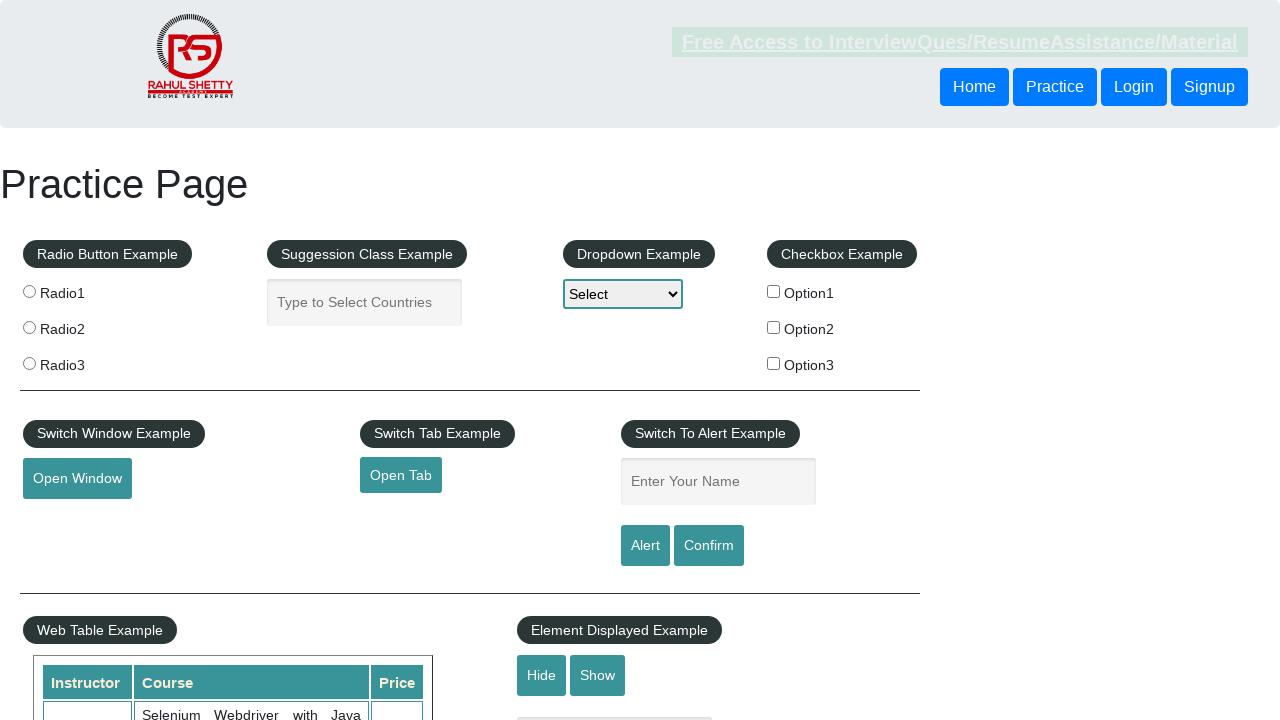

Clicked on the 'Free Access to InterviewQues/ResumeAssistance/Material' link at (960, 42) on internal:text="Free Access to InterviewQues/ResumeAssistance/Material"i
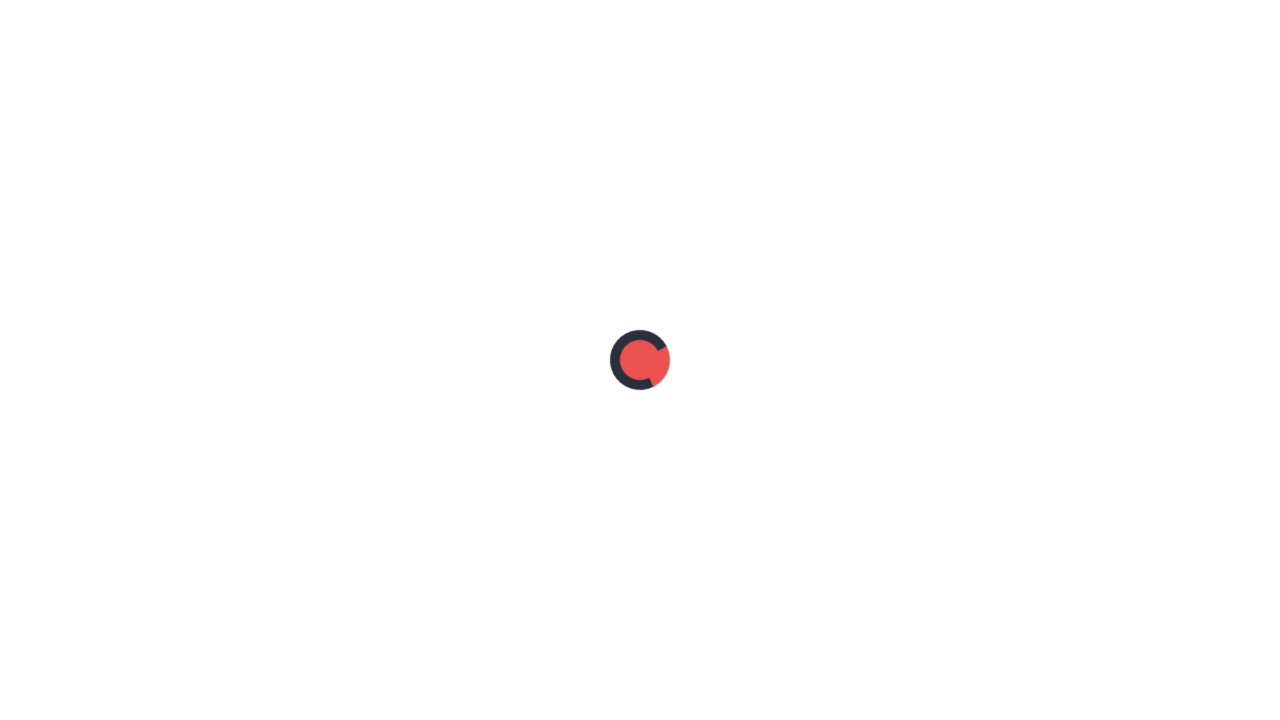

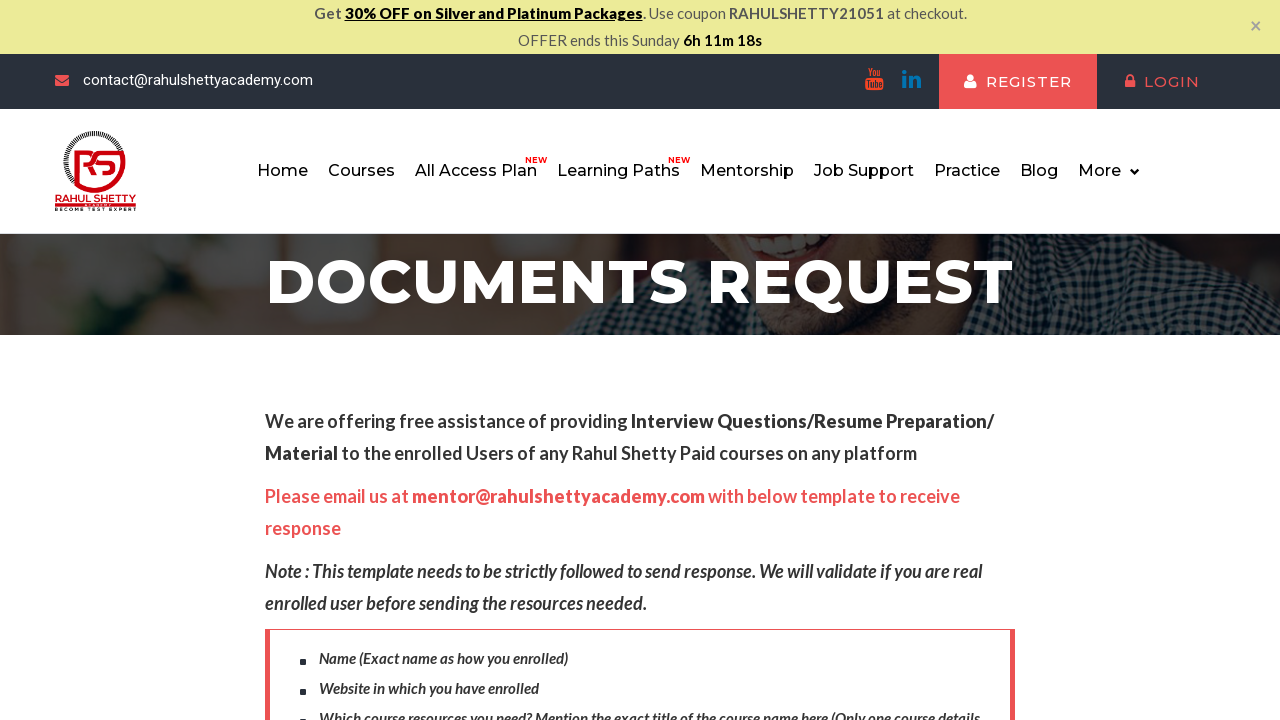